Verifies that the login page displays correctly by checking for the presence of the Login header, Username label, and Password label elements.

Starting URL: https://opensource-demo.orangehrmlive.com/web/index.php/auth/login

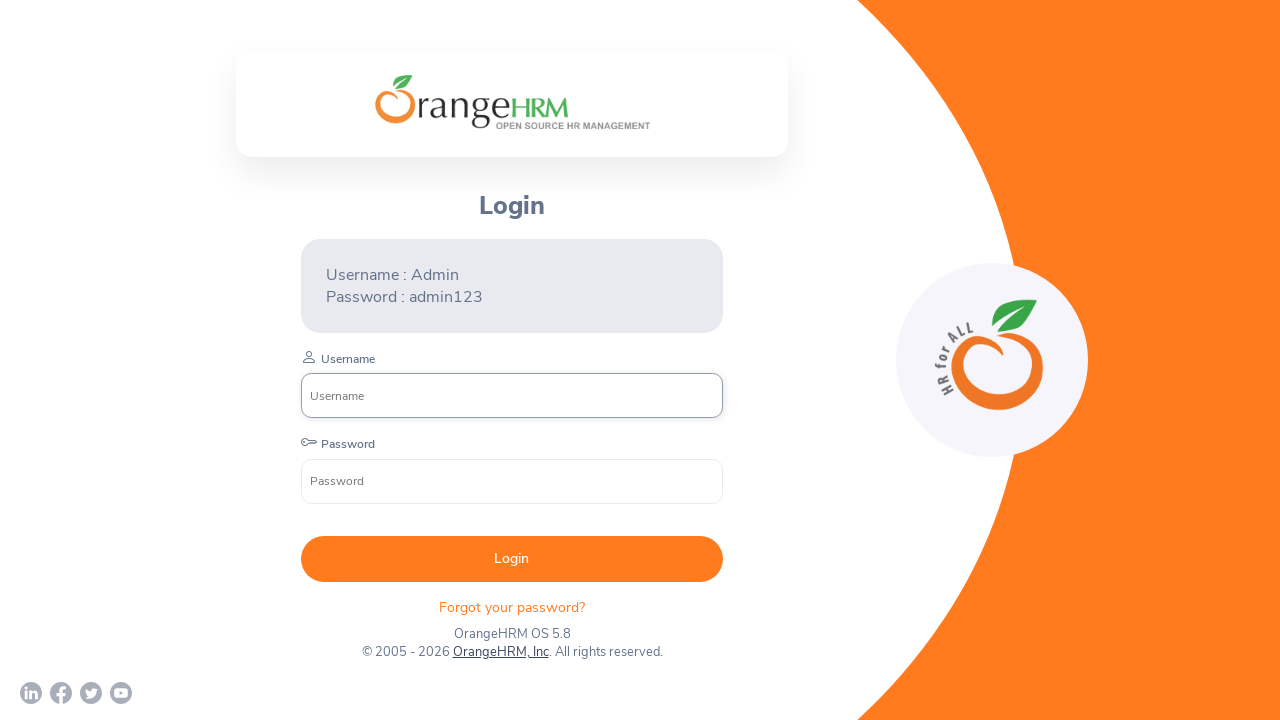

Waited for page to load (networkidle state)
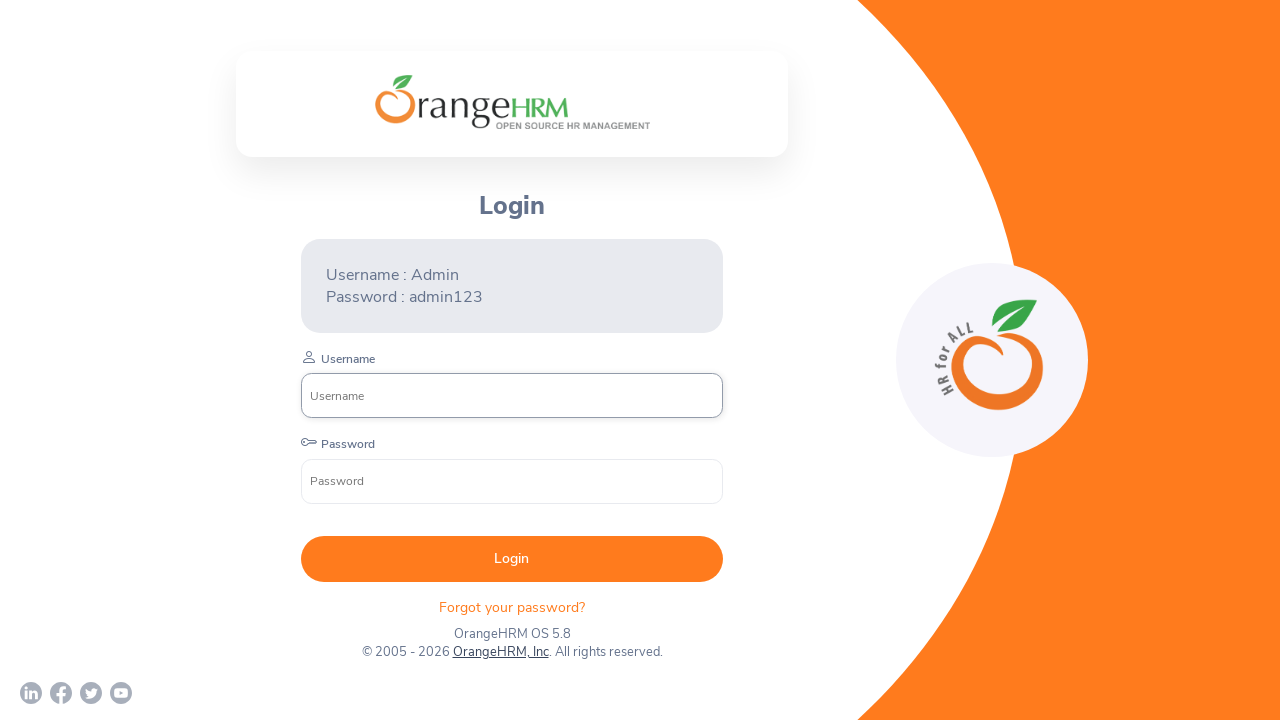

Login header element is present in DOM
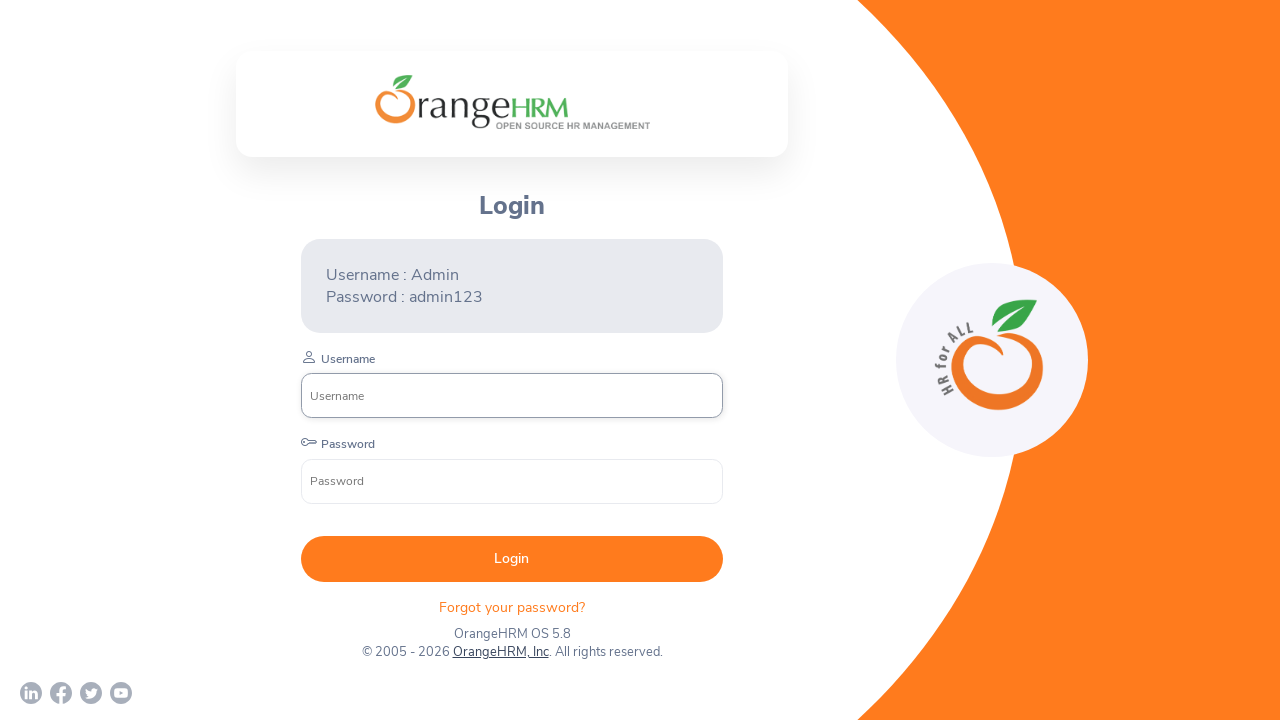

Located Login header element
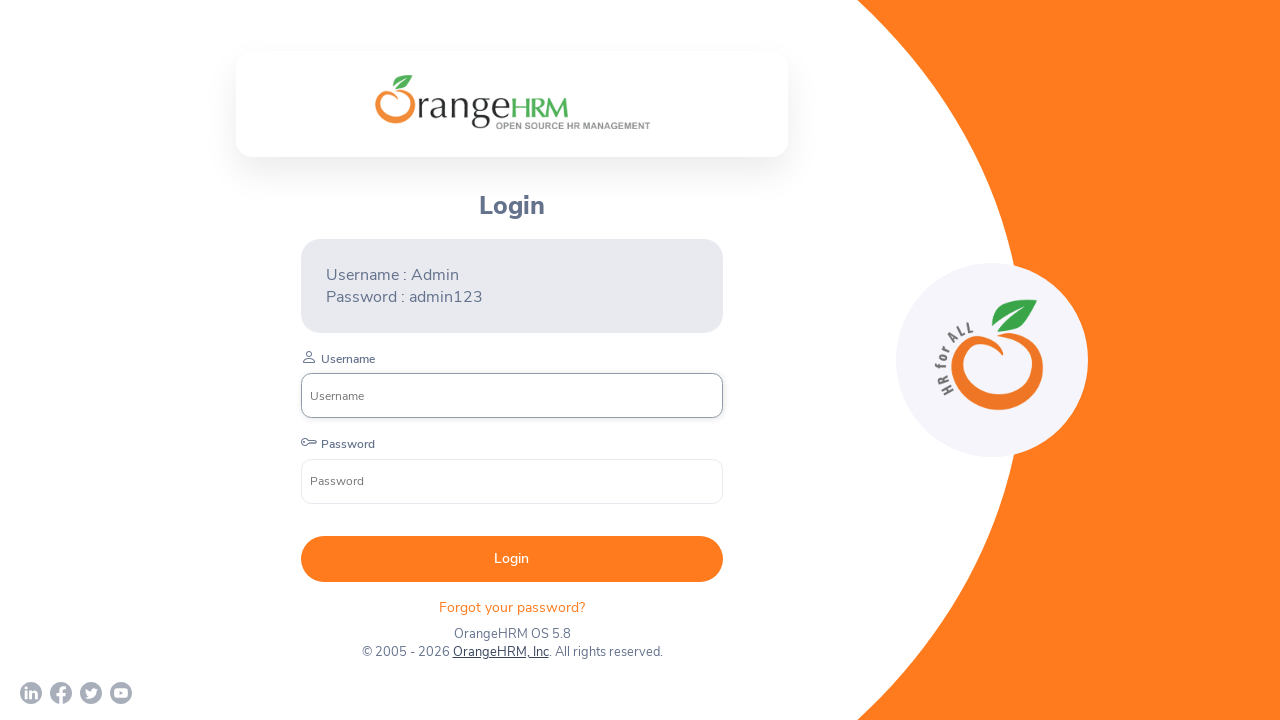

Verified Login header is visible
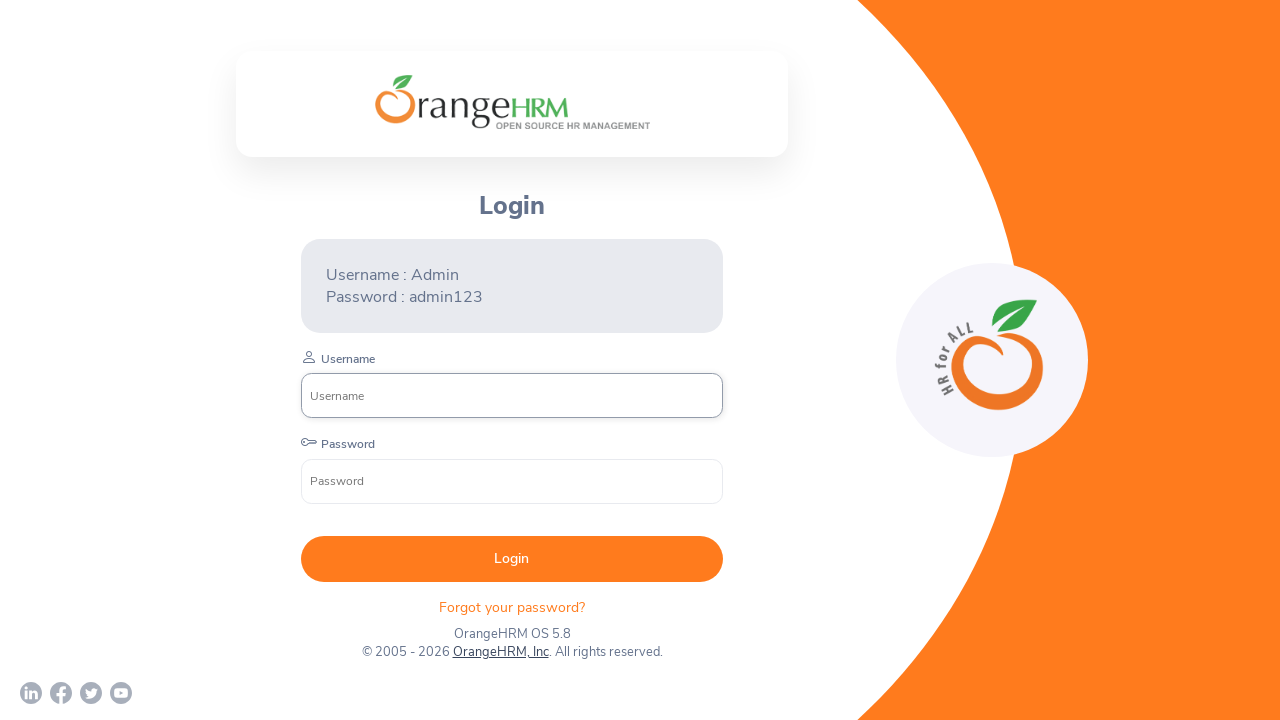

Located Username label element
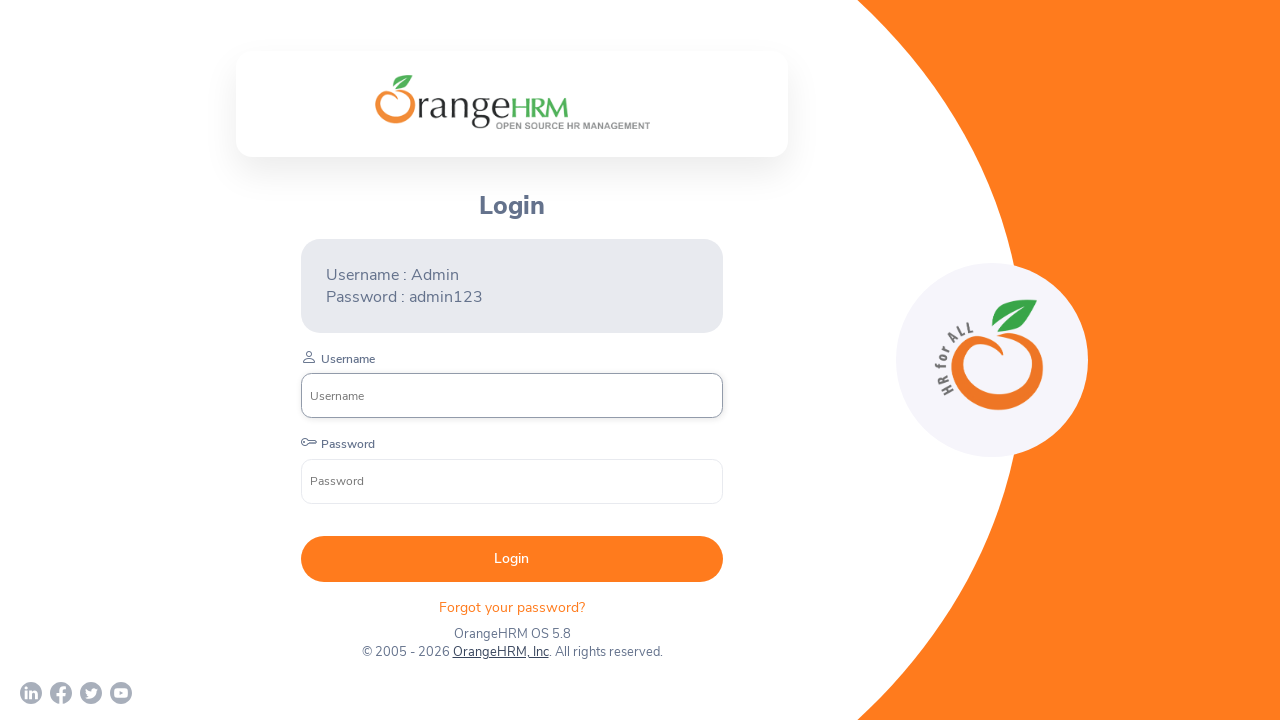

Verified Username label is visible
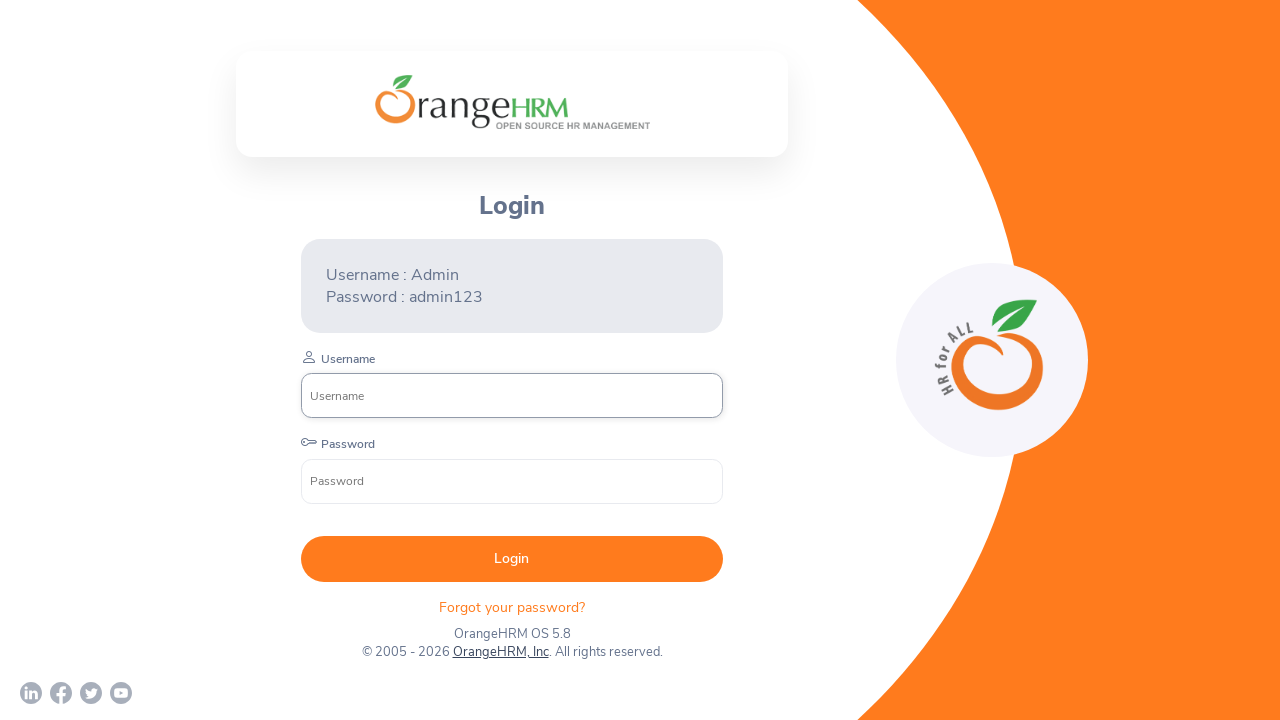

Located Password label element
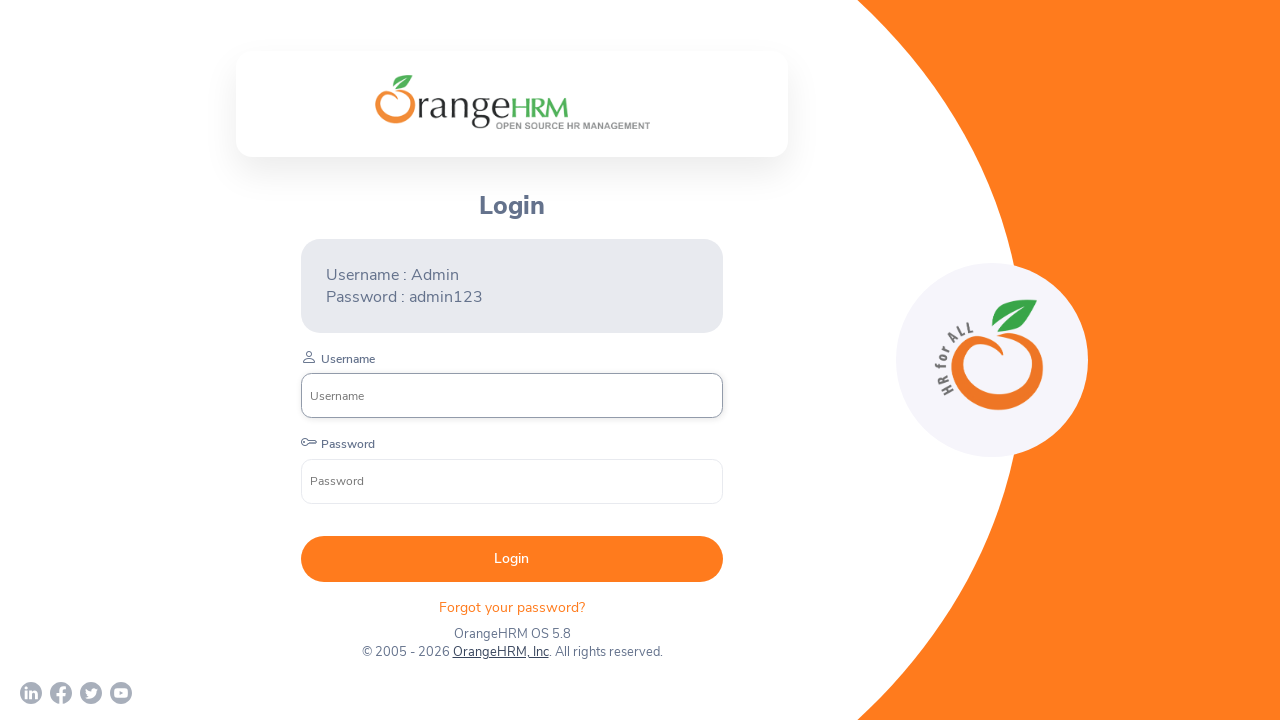

Verified Password label is visible
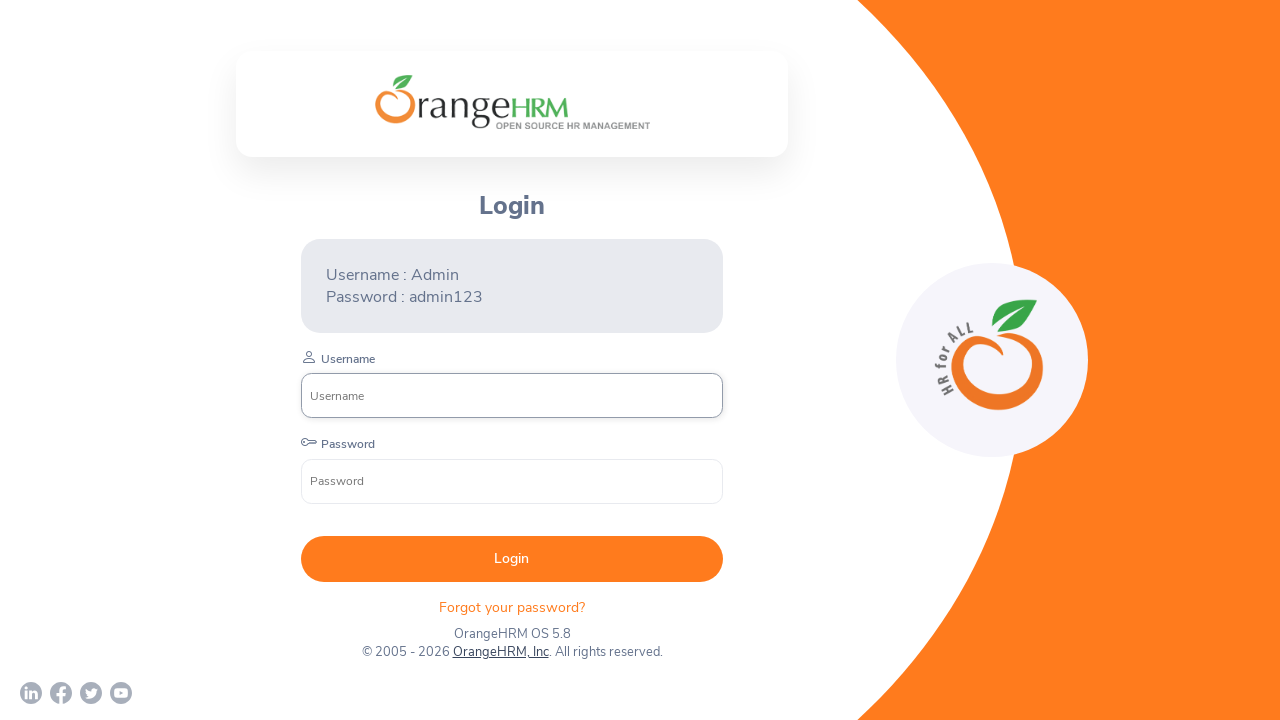

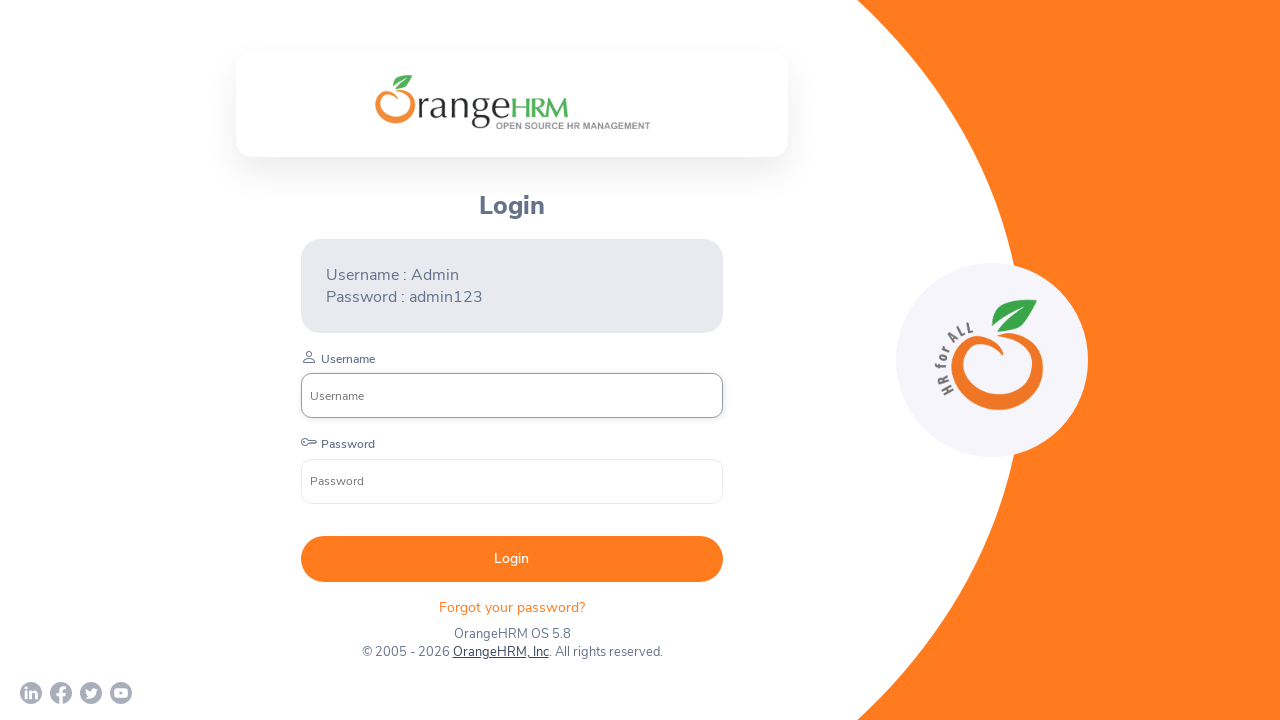